Tests multiple browser window handling by clicking a link that opens a new window and then switching to that new window.

Starting URL: https://the-internet.herokuapp.com/windows

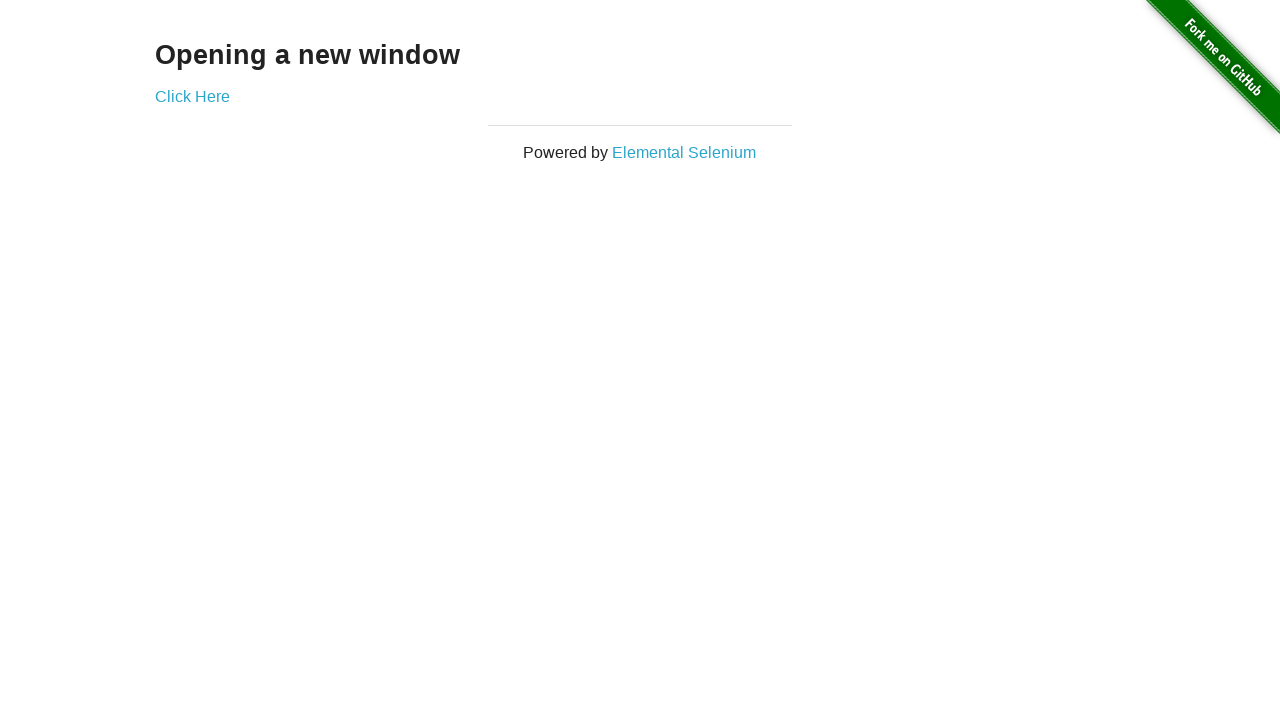

Clicked 'Click Here' link to open new window at (192, 96) on text=Click Here
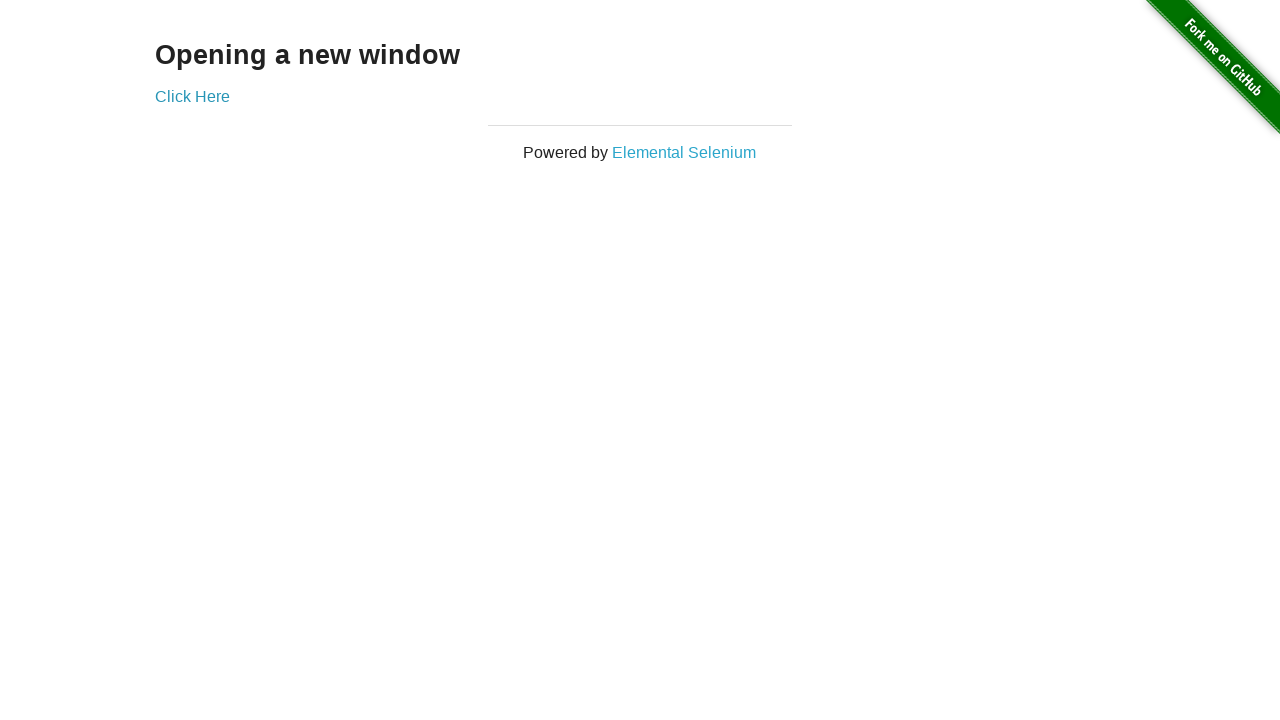

Captured new window/page object
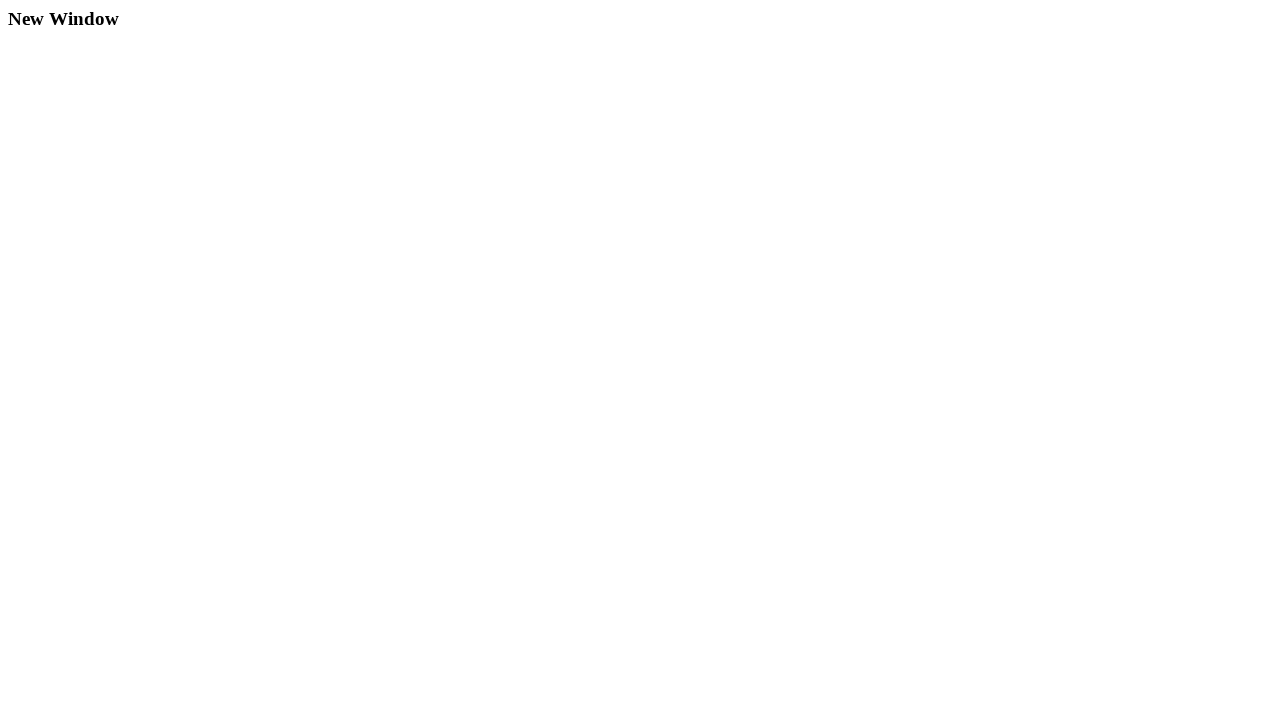

New window finished loading
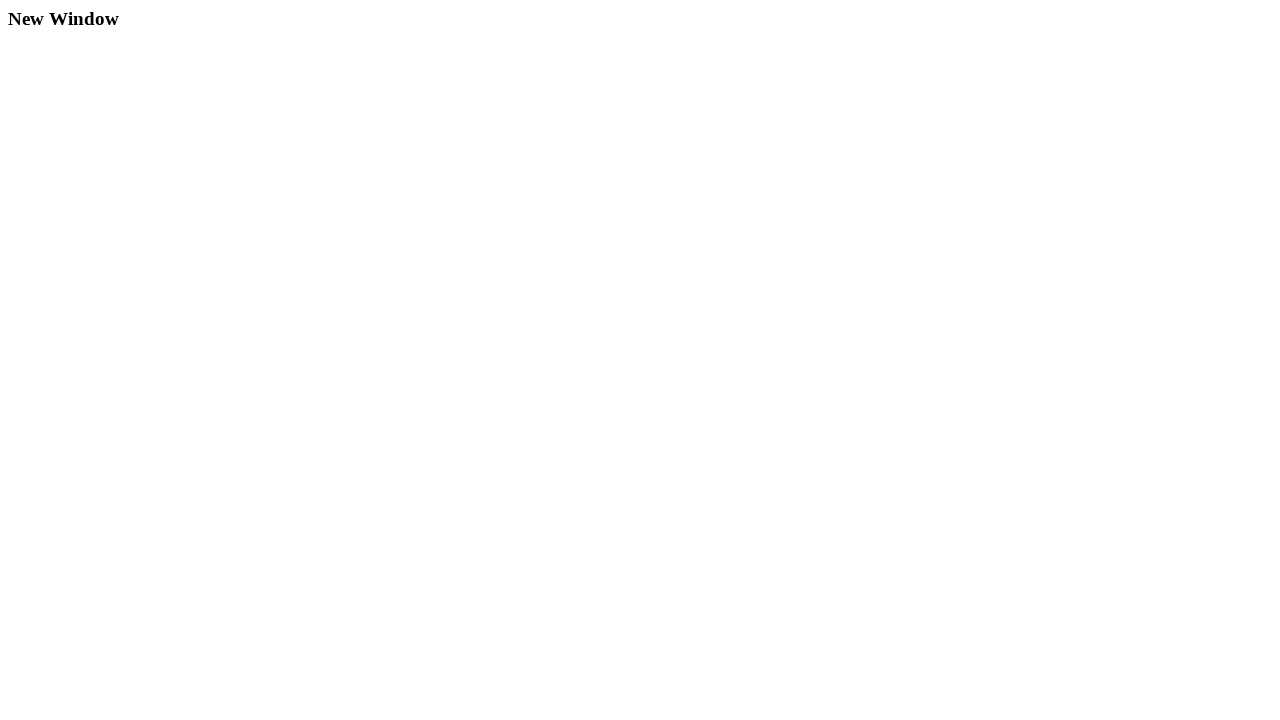

Verified new window contains 'New Window' heading
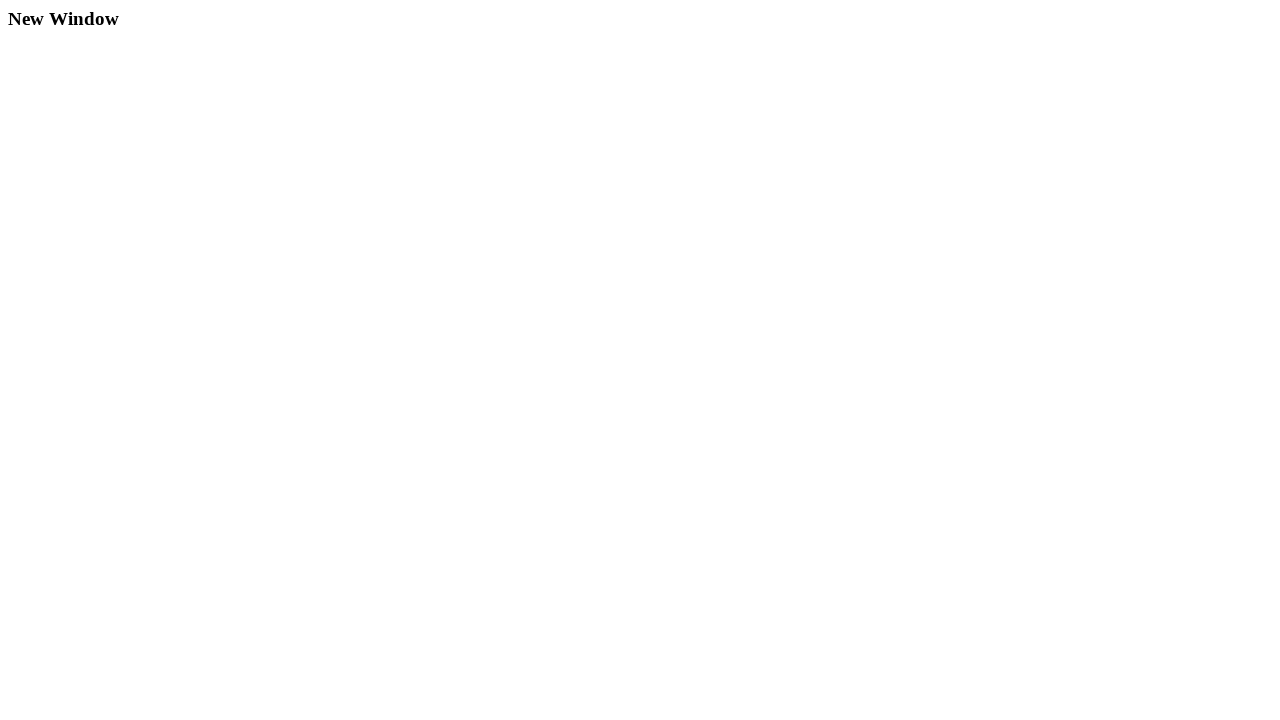

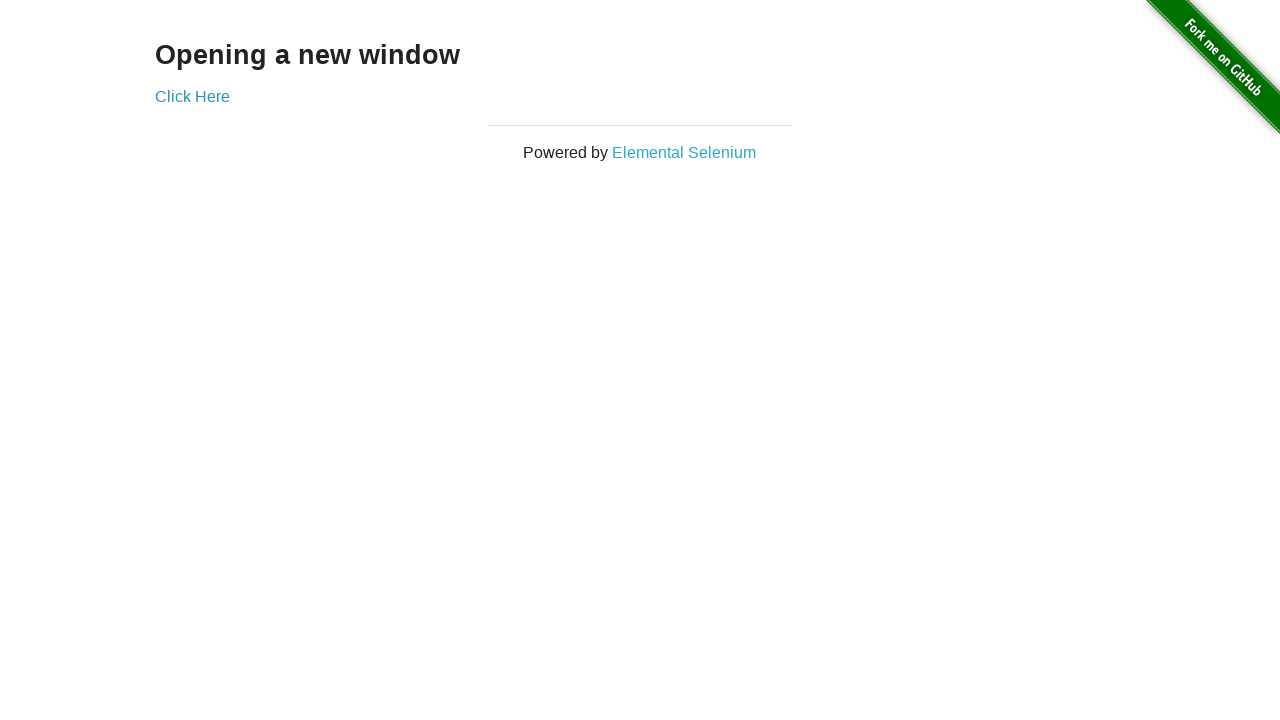